Tests filling the name field on a test automation practice form

Starting URL: https://testautomationpractice.blogspot.com

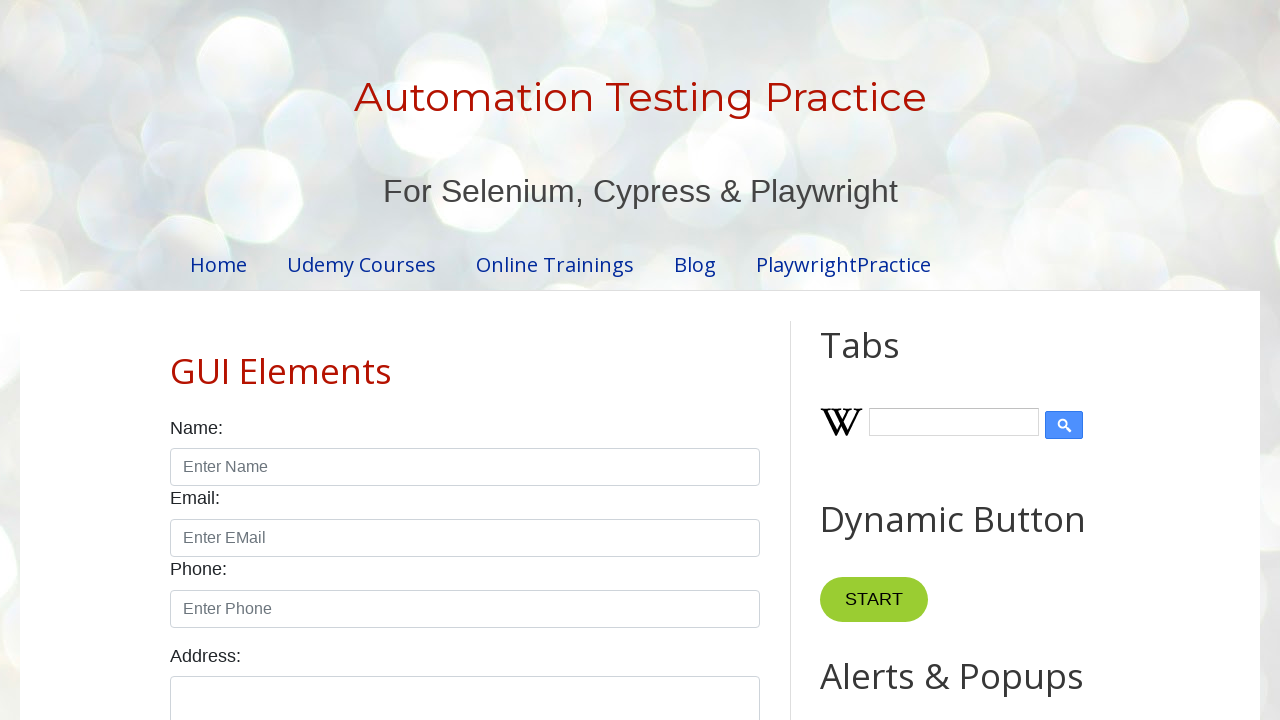

Filled name field with 'Sachin' on #name
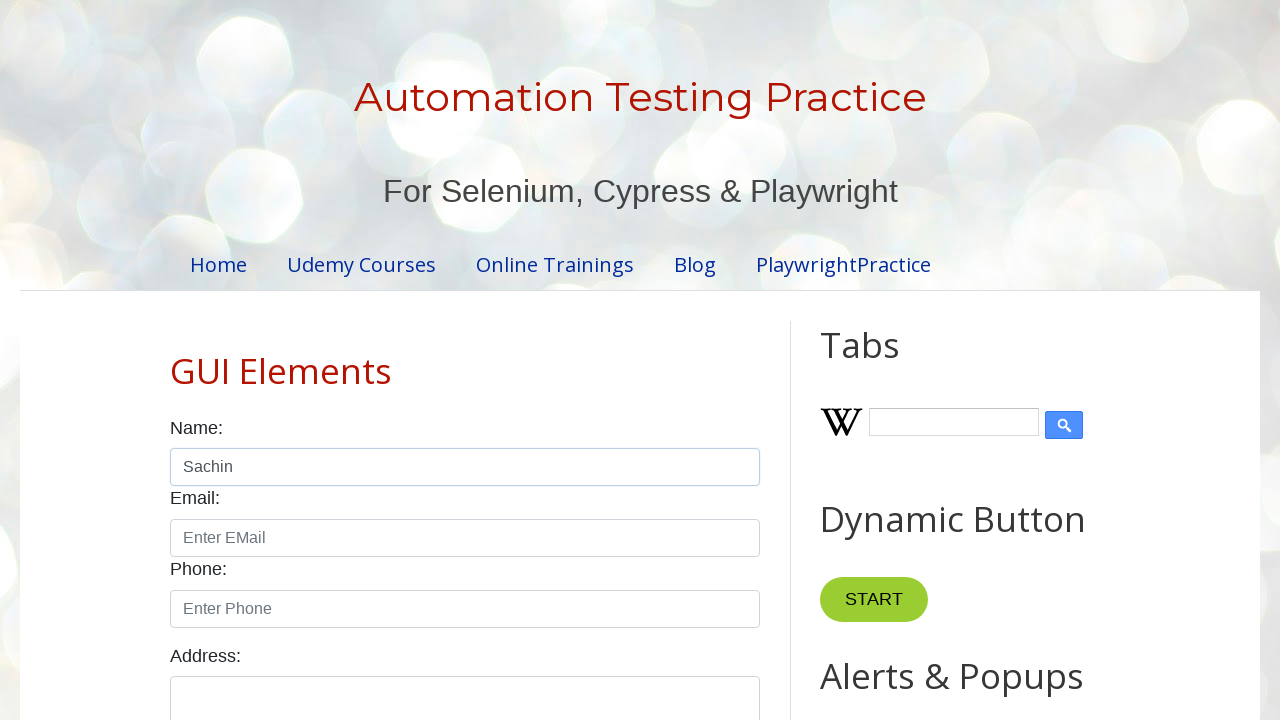

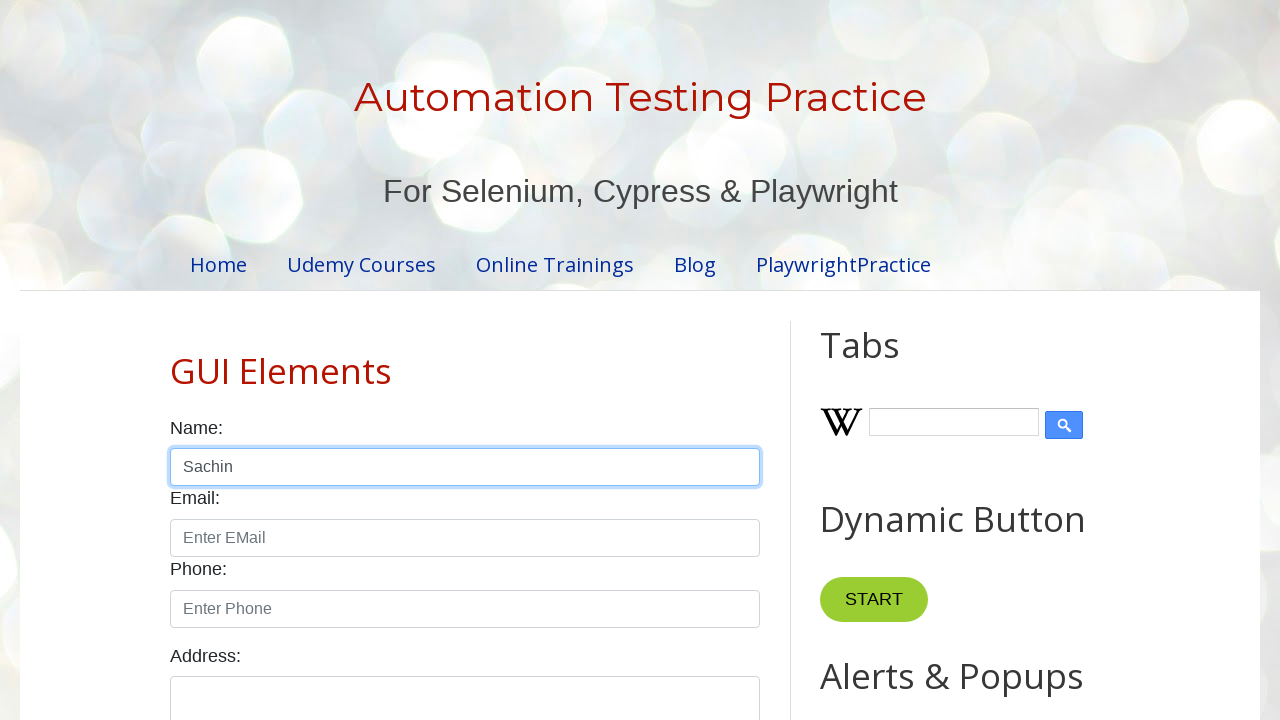